Navigates to the Broken Images page to view image elements

Starting URL: https://the-internet.herokuapp.com/

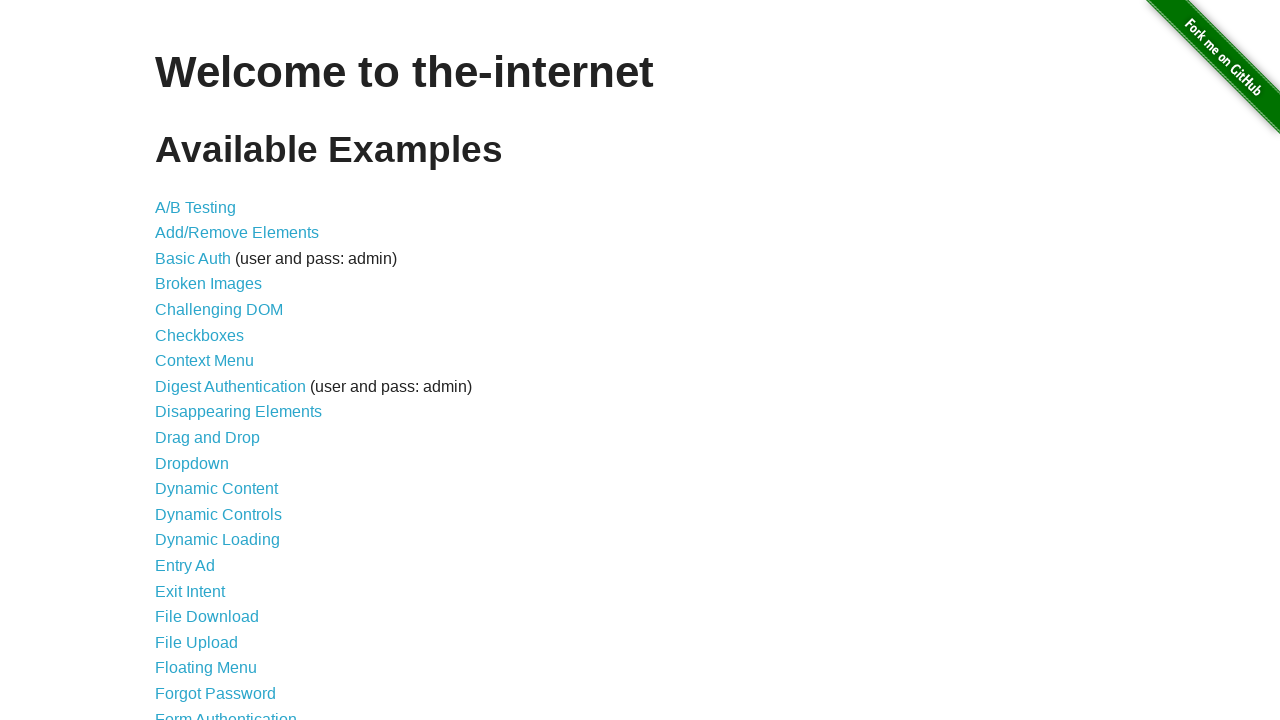

Clicked on Broken Images link at (208, 284) on internal:role=link[name="Broken Images"i]
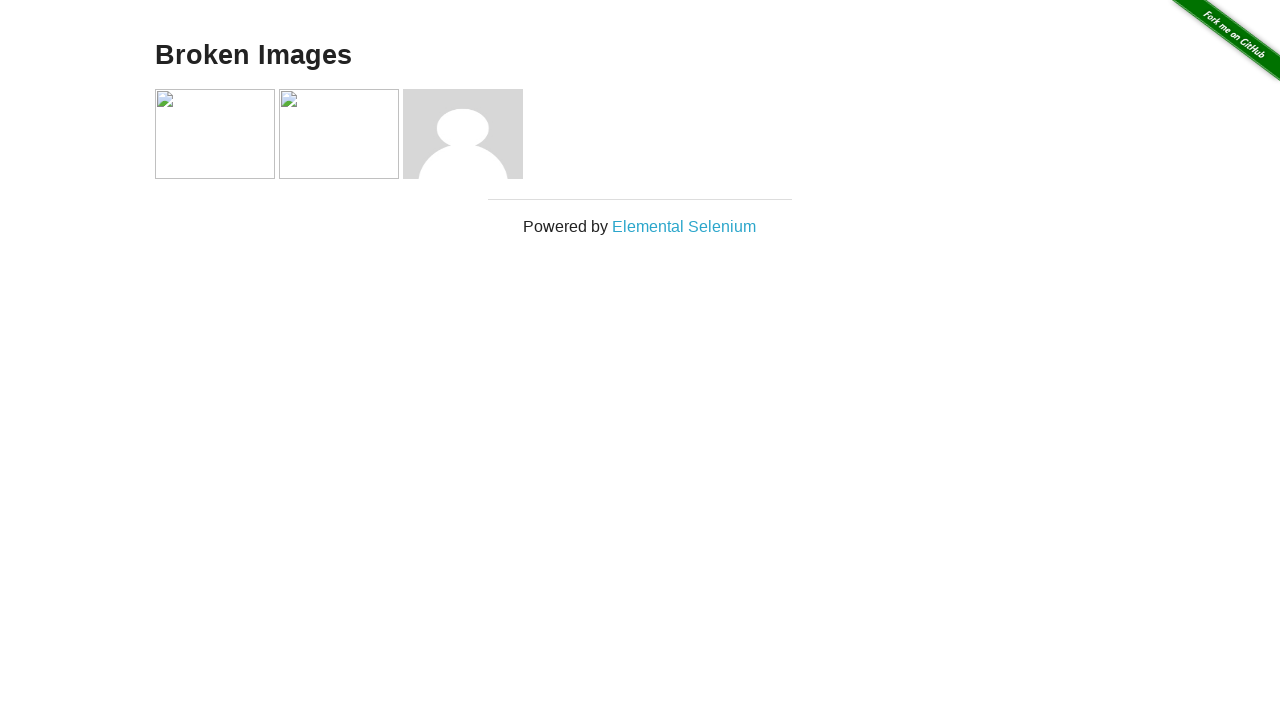

Images loaded on Broken Images page
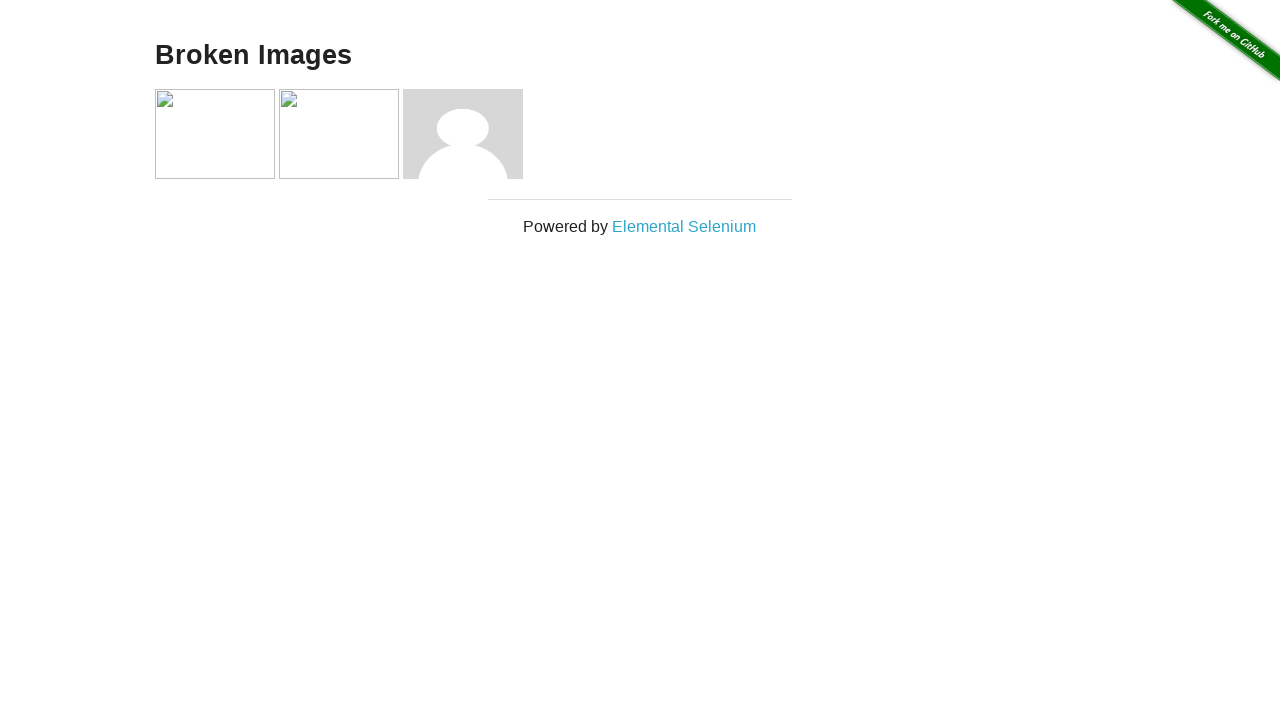

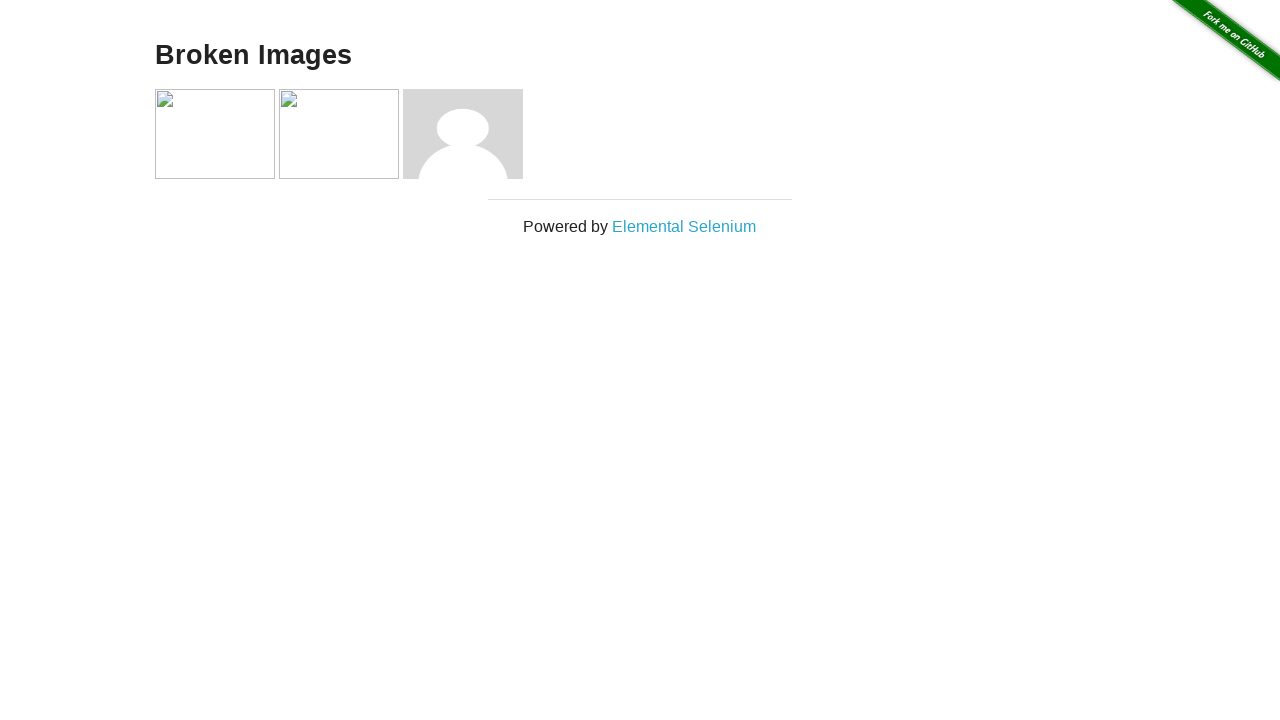